Tests the number input field functionality by sending keyboard arrow keys to increment and decrement the value, and clearing the input field.

Starting URL: http://the-internet.herokuapp.com/inputs

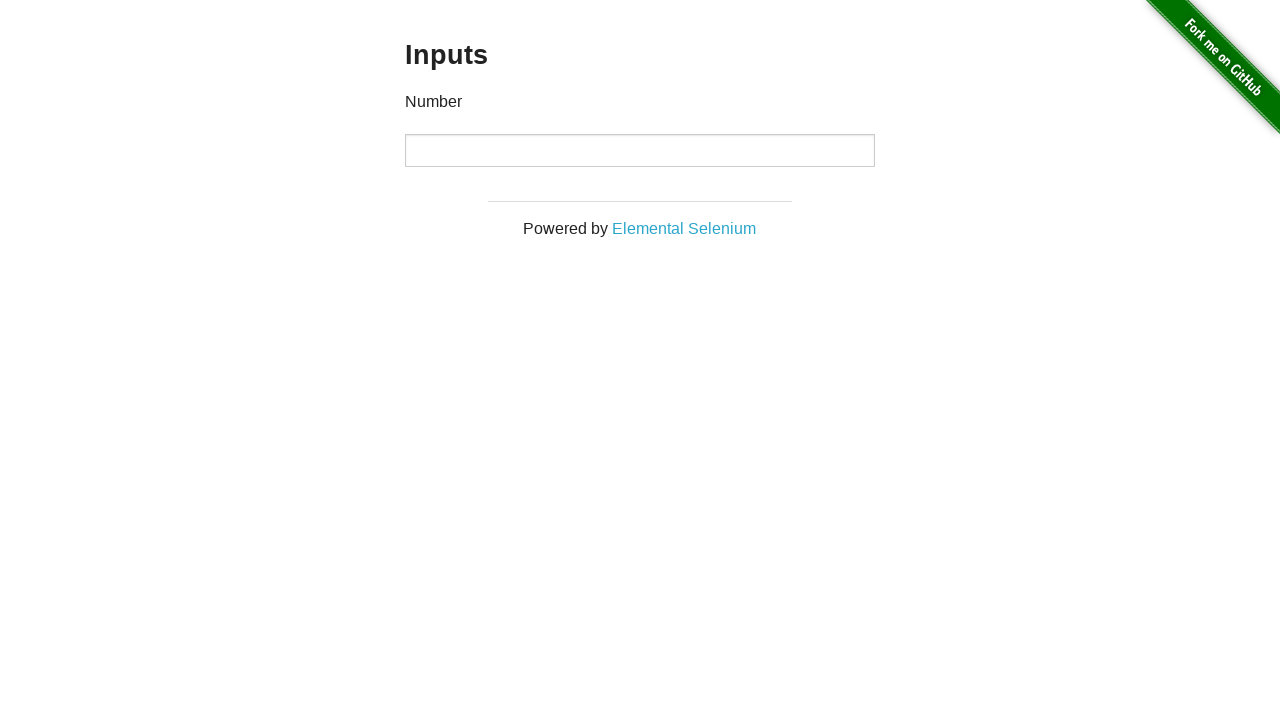

Located the number input field
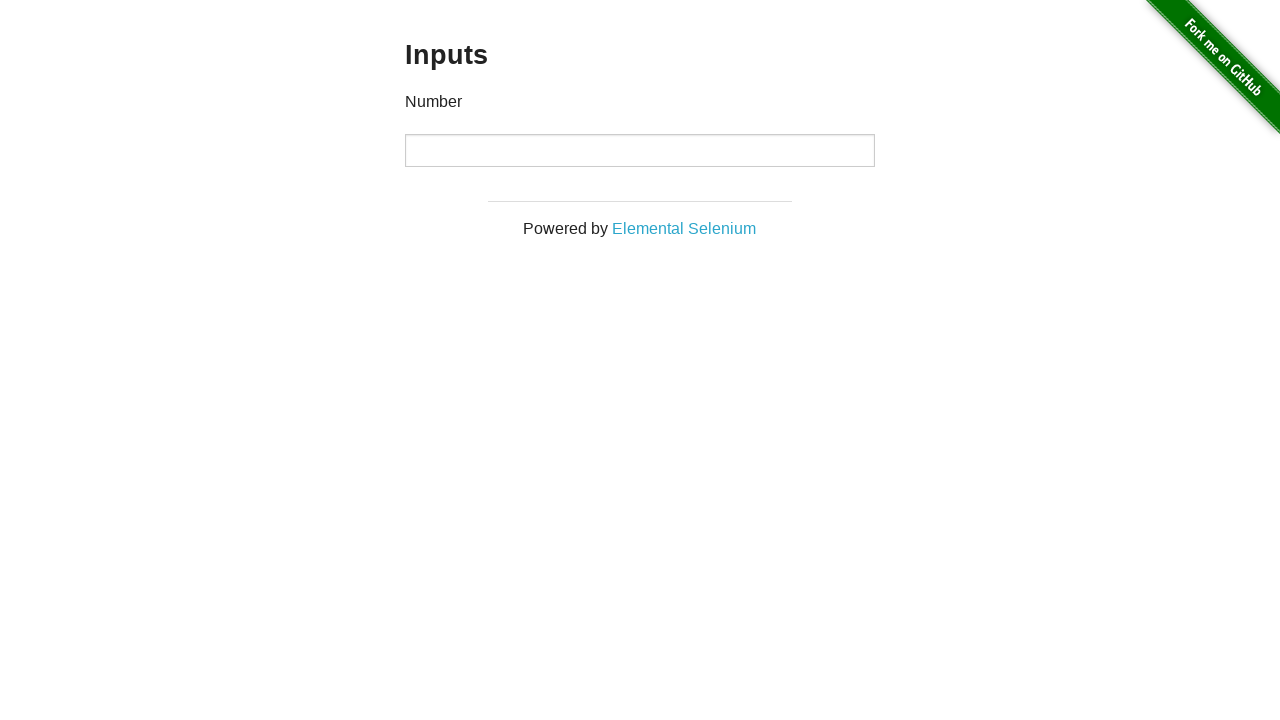

Pressed ArrowDown key to decrement the value on input
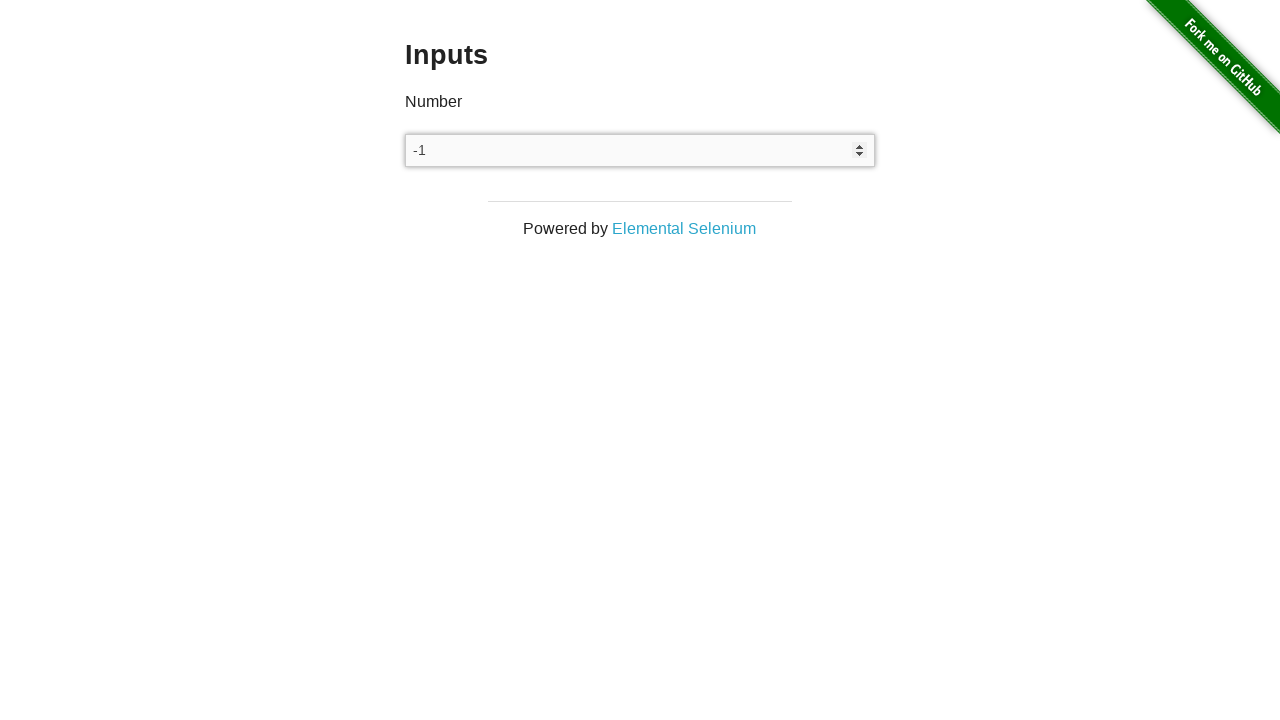

Cleared the input field on input
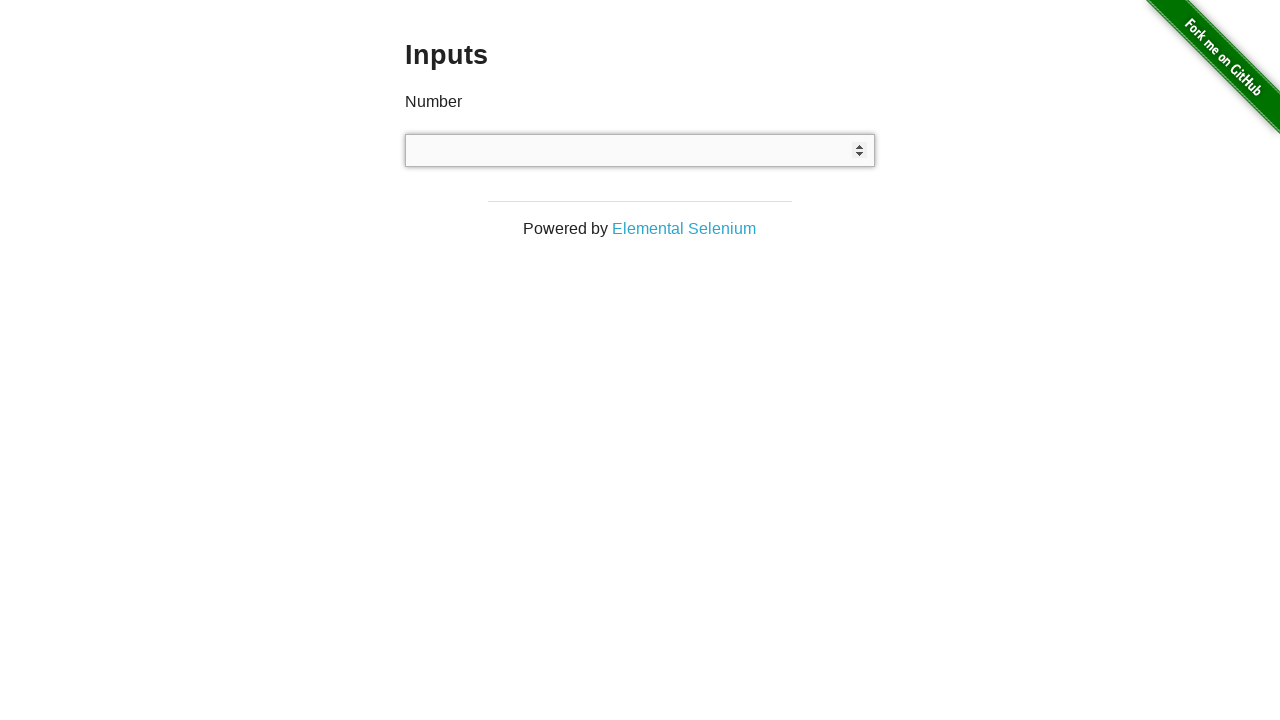

Pressed ArrowUp key to increment the value (first time) on input
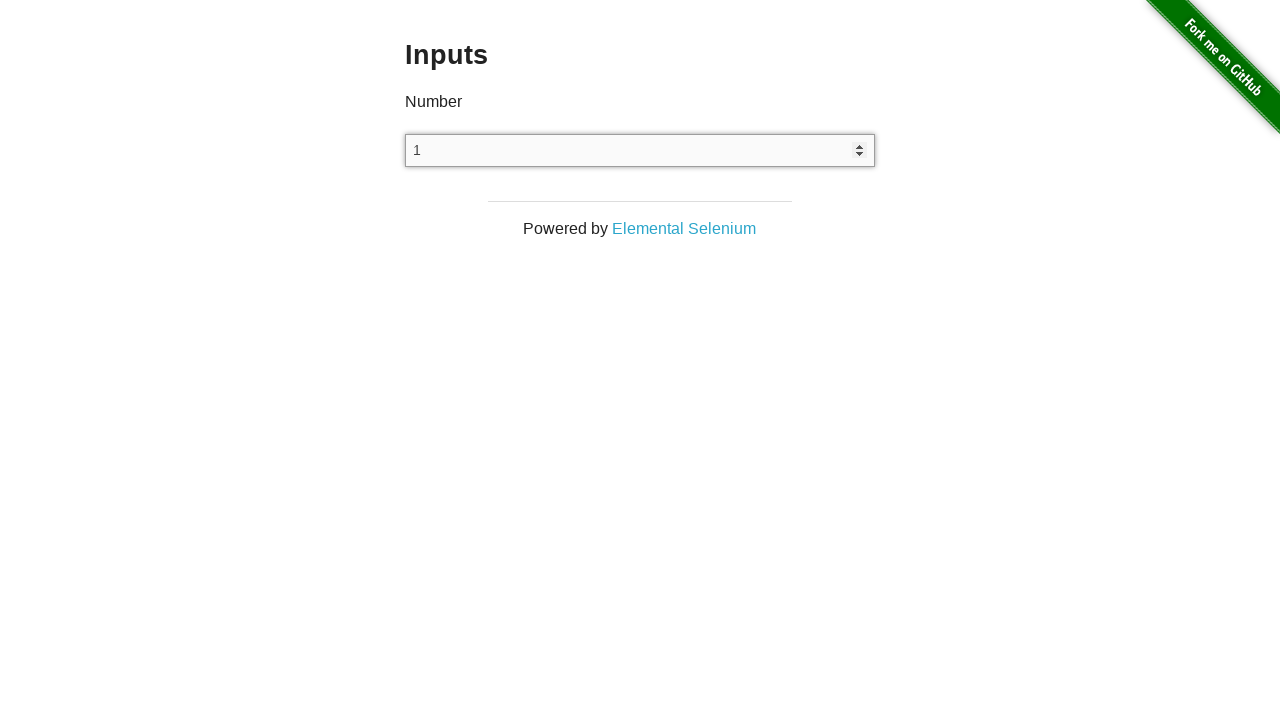

Pressed ArrowUp key to increment the value (second time) on input
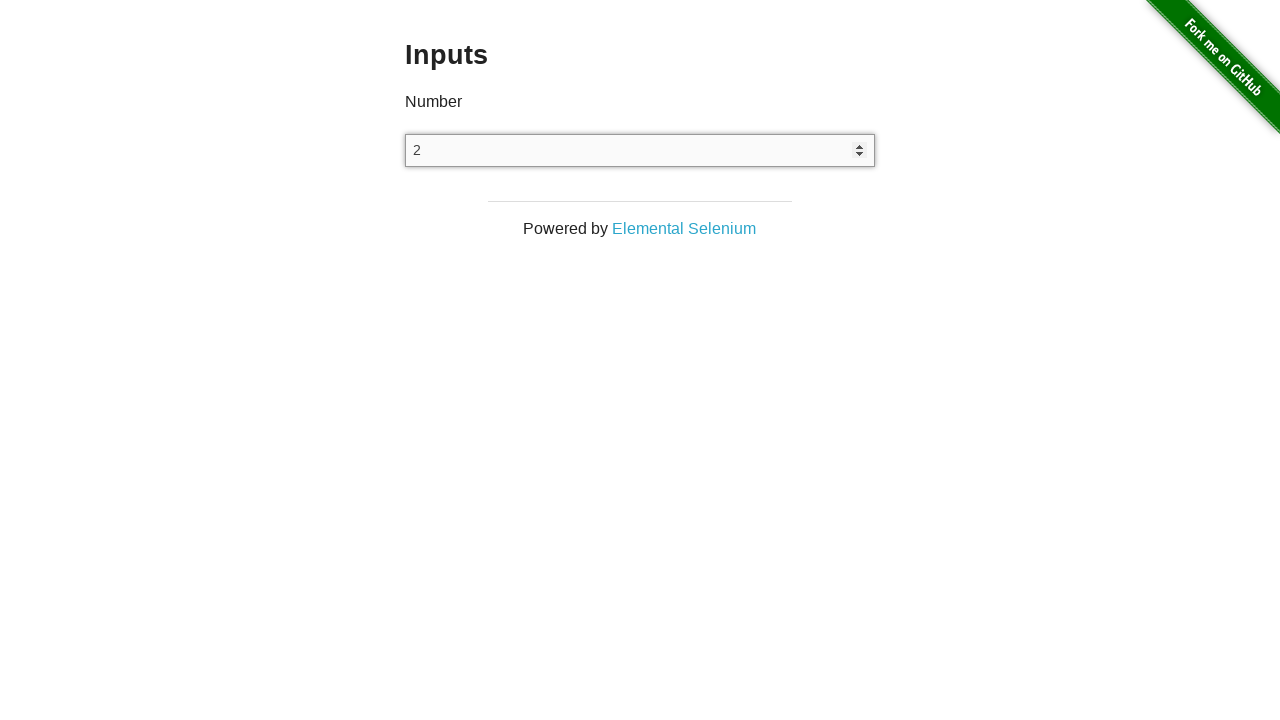

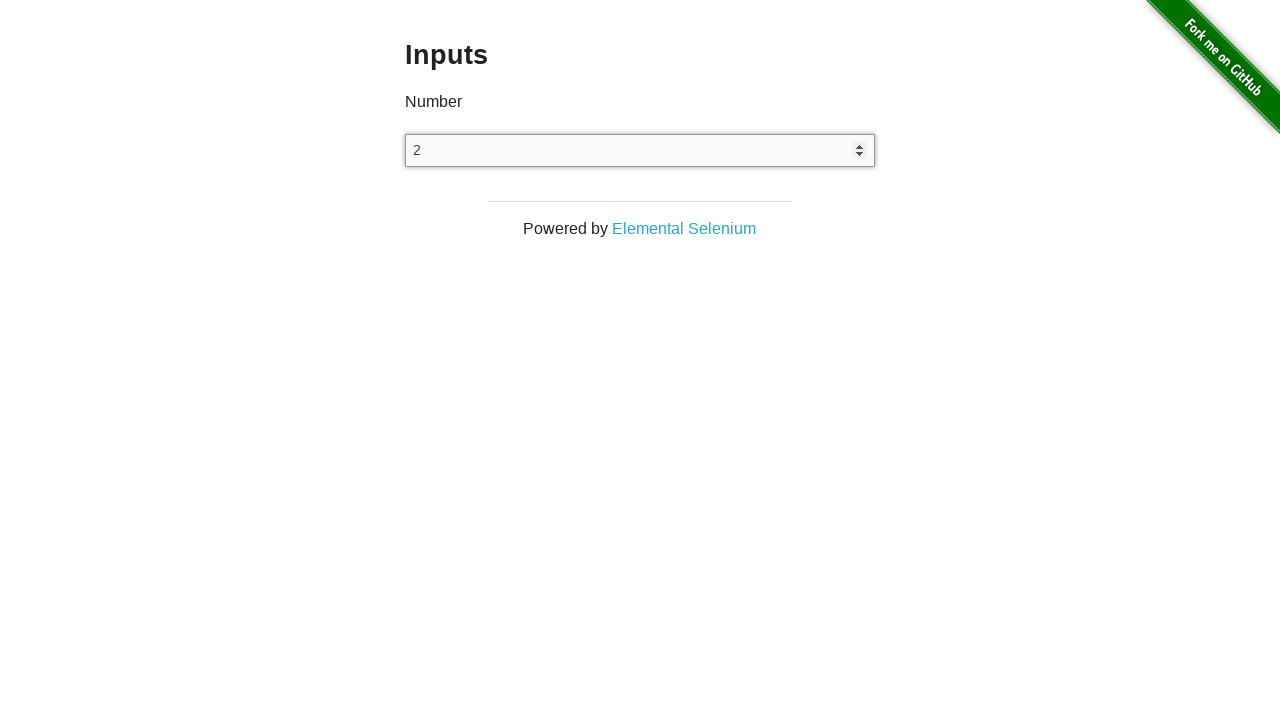